Tests checkbox functionality by verifying initial state and toggling the first checkbox

Starting URL: http://the-internet.herokuapp.com/checkboxes

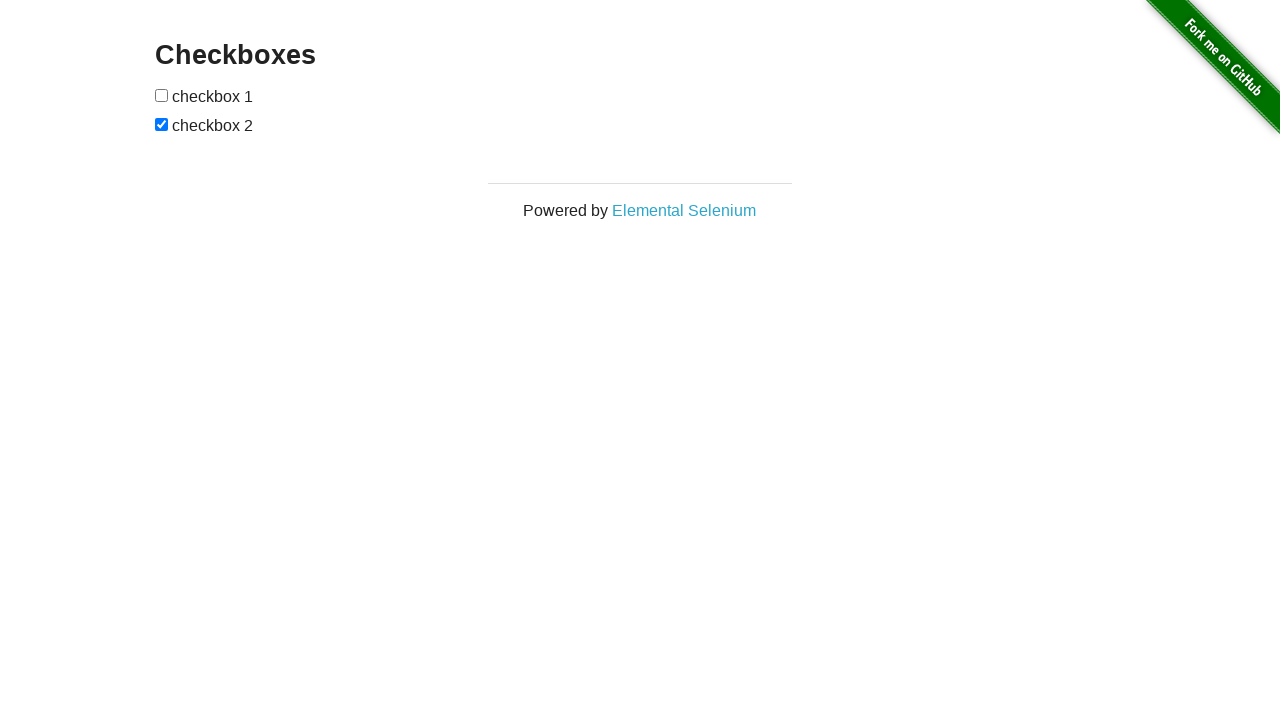

Navigated to checkboxes page
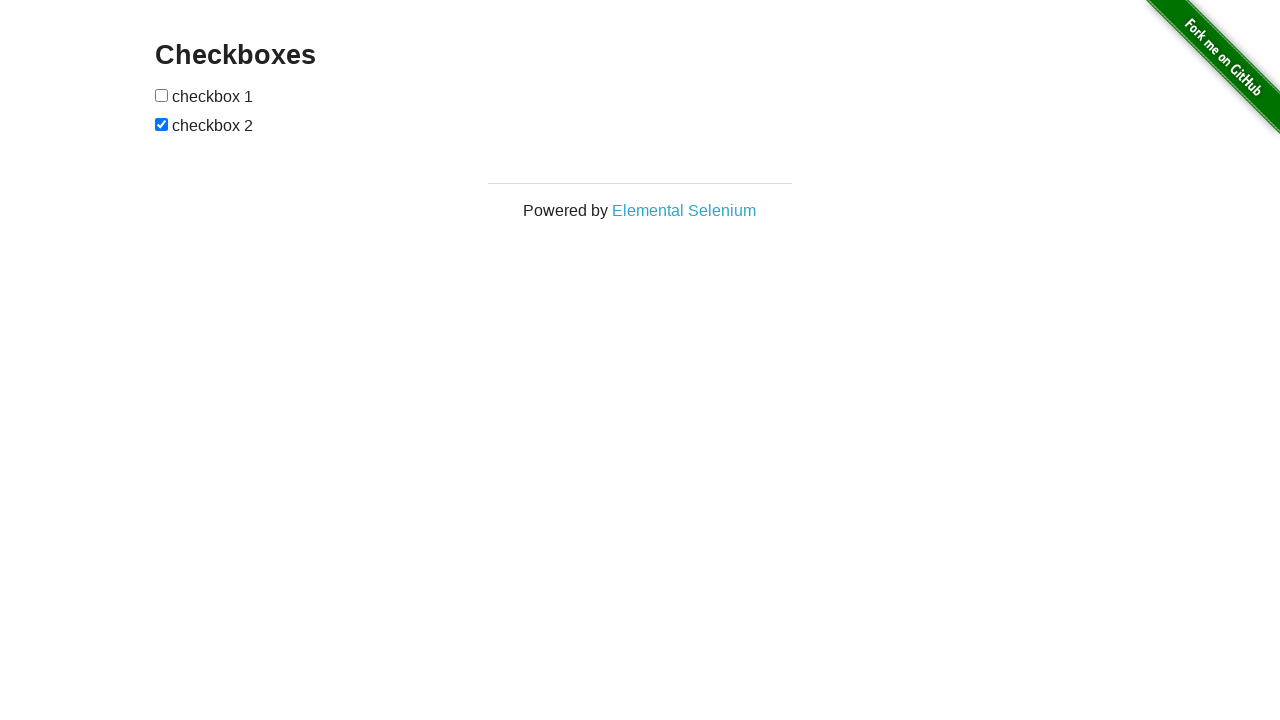

Located all checkboxes on the page
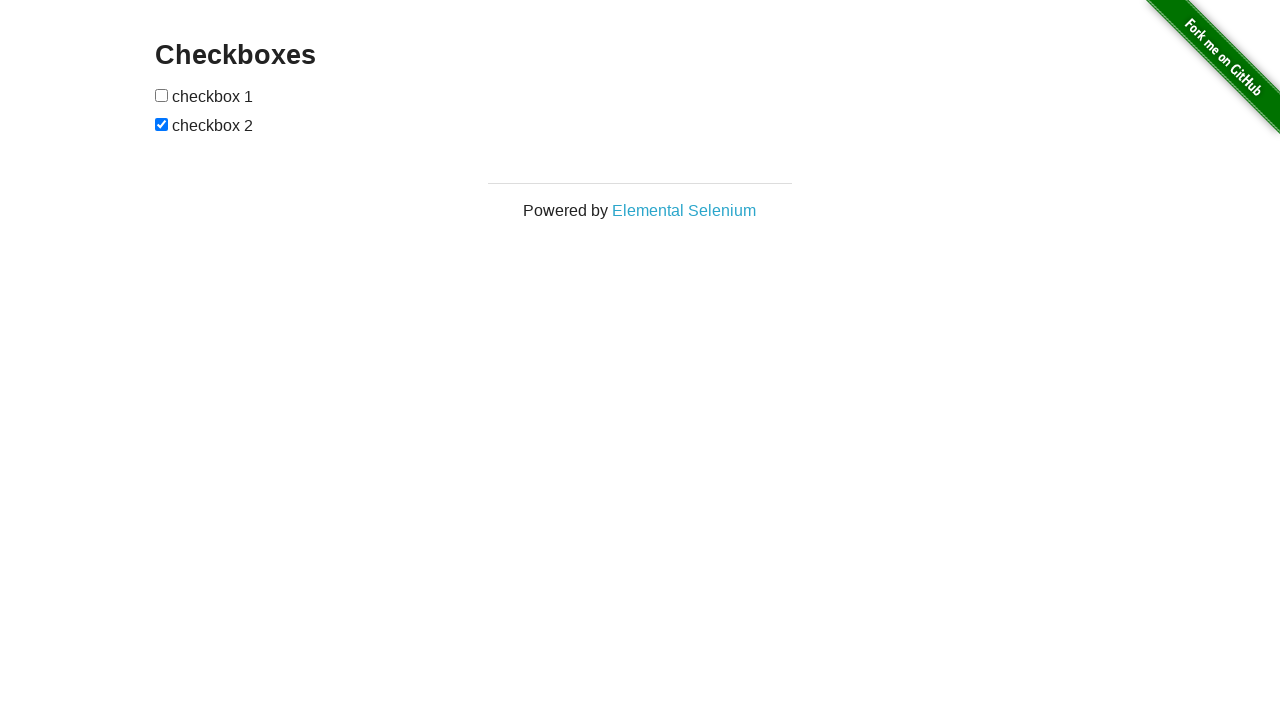

Retrieved the first checkbox element
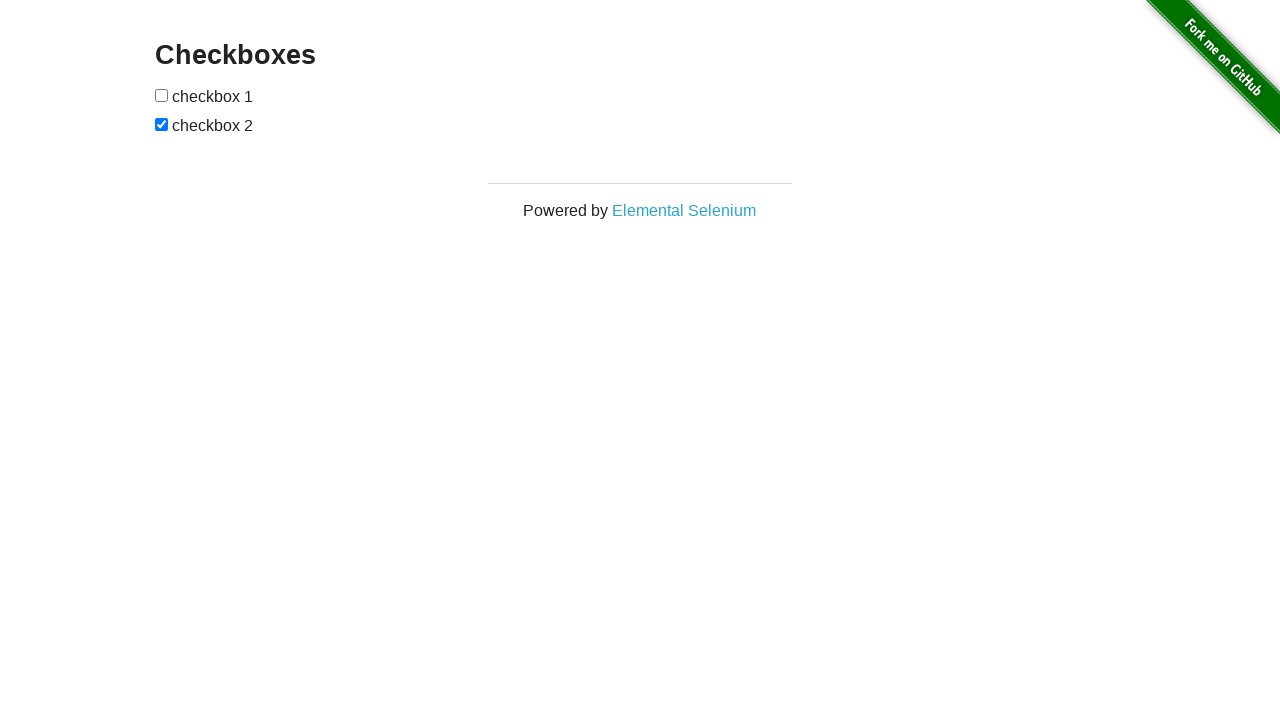

Verified first checkbox is initially unchecked
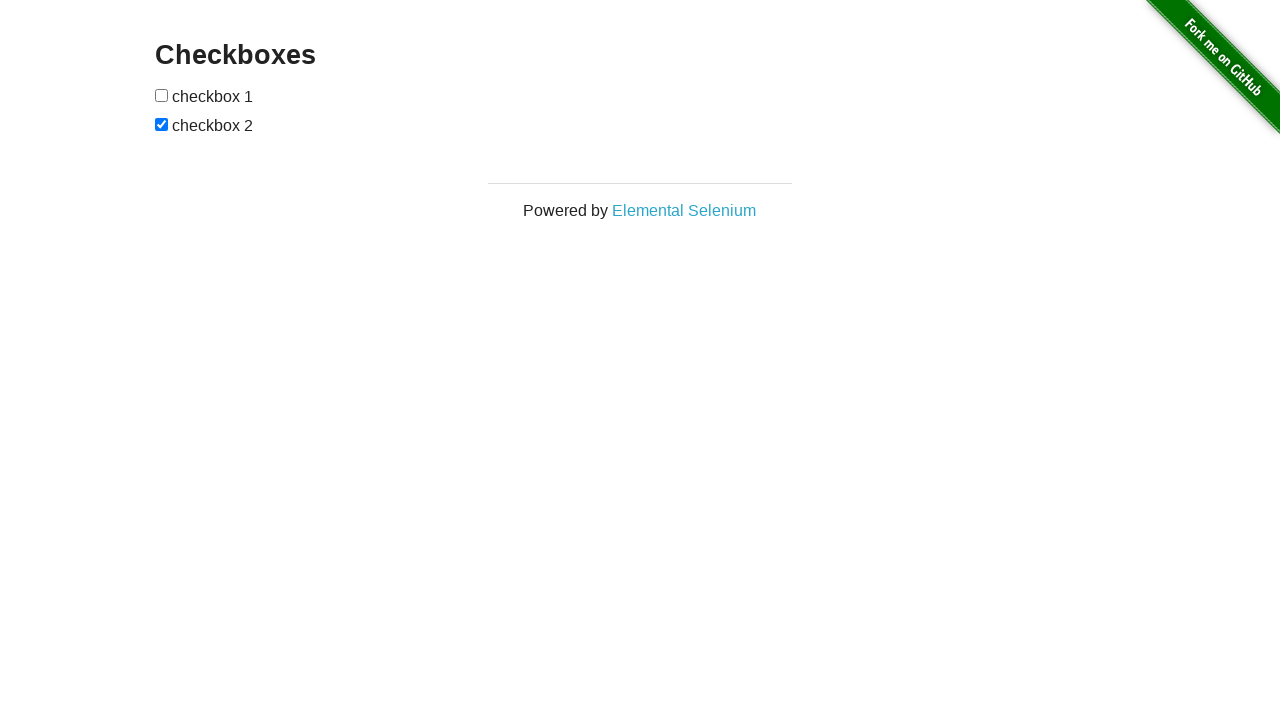

Clicked the first checkbox to check it at (162, 95) on input[type='checkbox'] >> nth=0
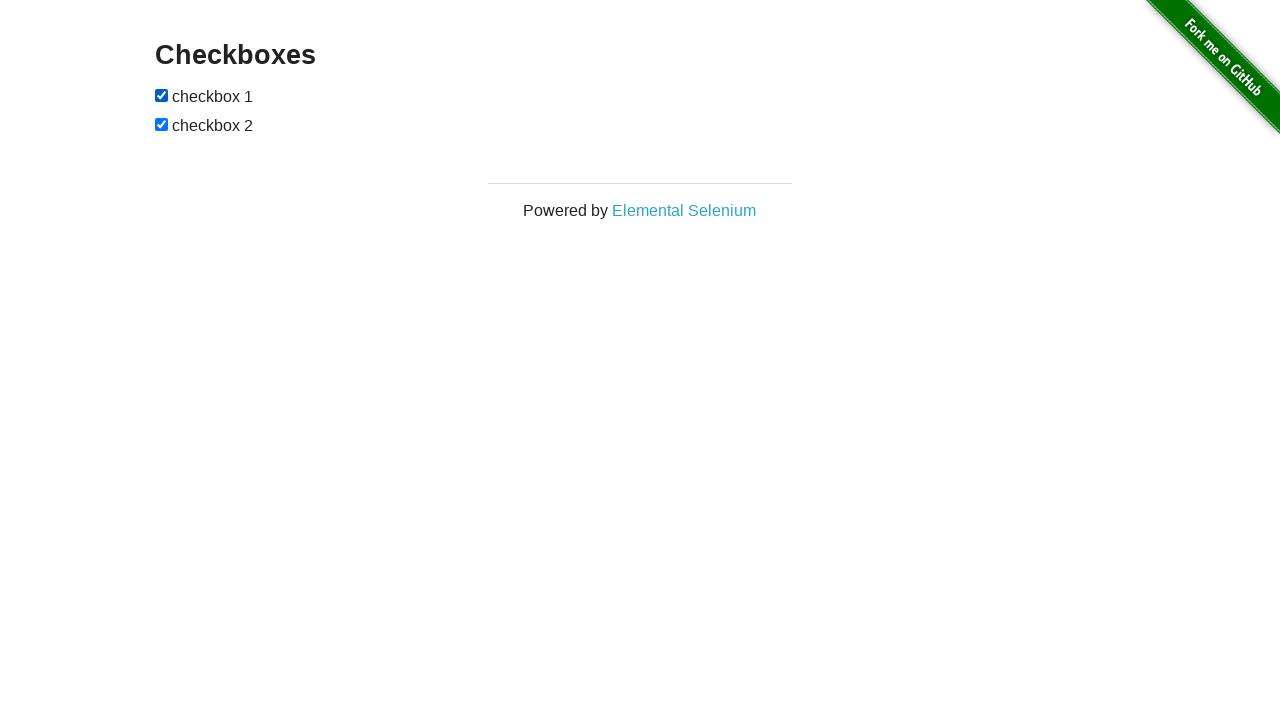

Verified the first checkbox is now checked
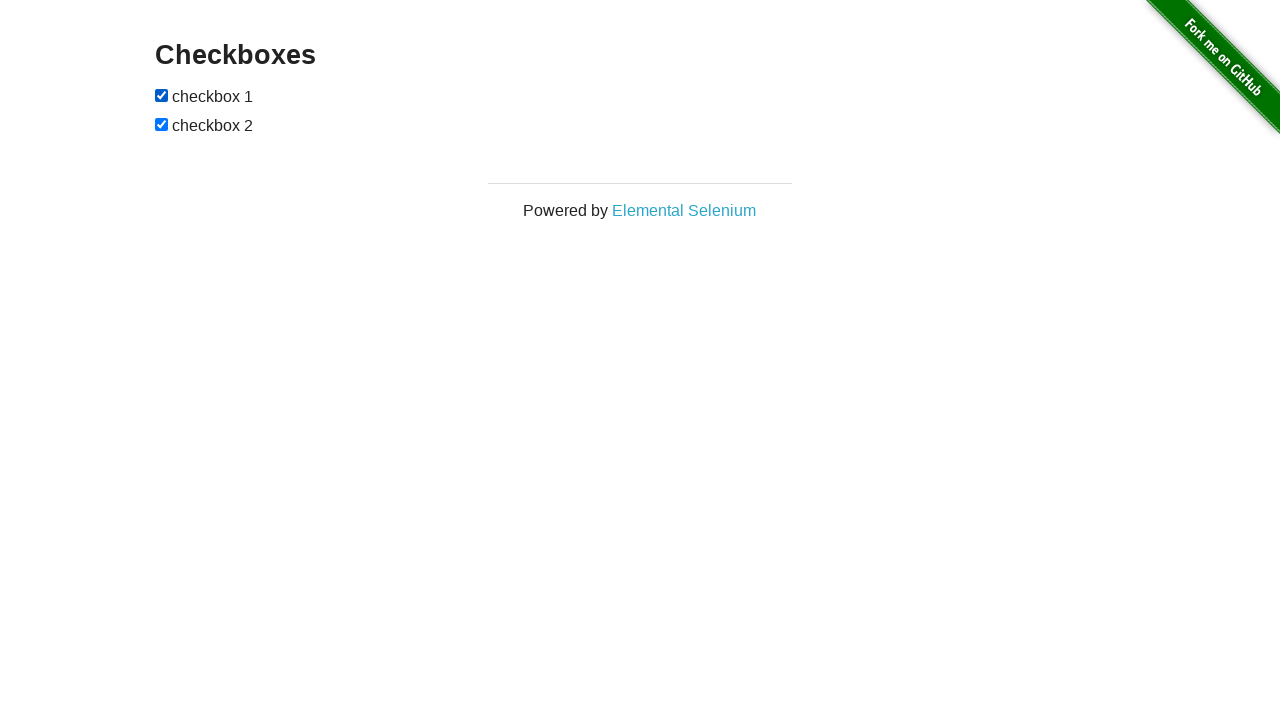

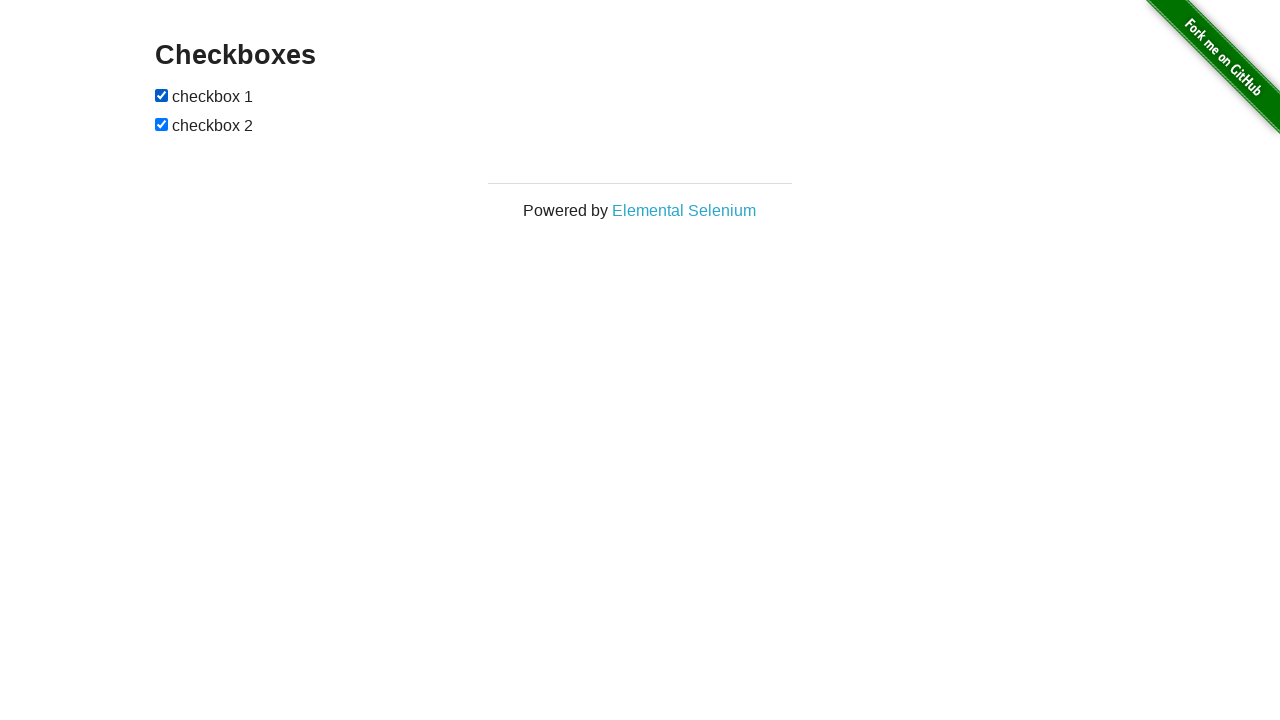